Tests the FAQ accordion functionality by scrolling to the "Important Questions" section and clicking on the first accordion item to expand it

Starting URL: https://qa-scooter.praktikum-services.ru/

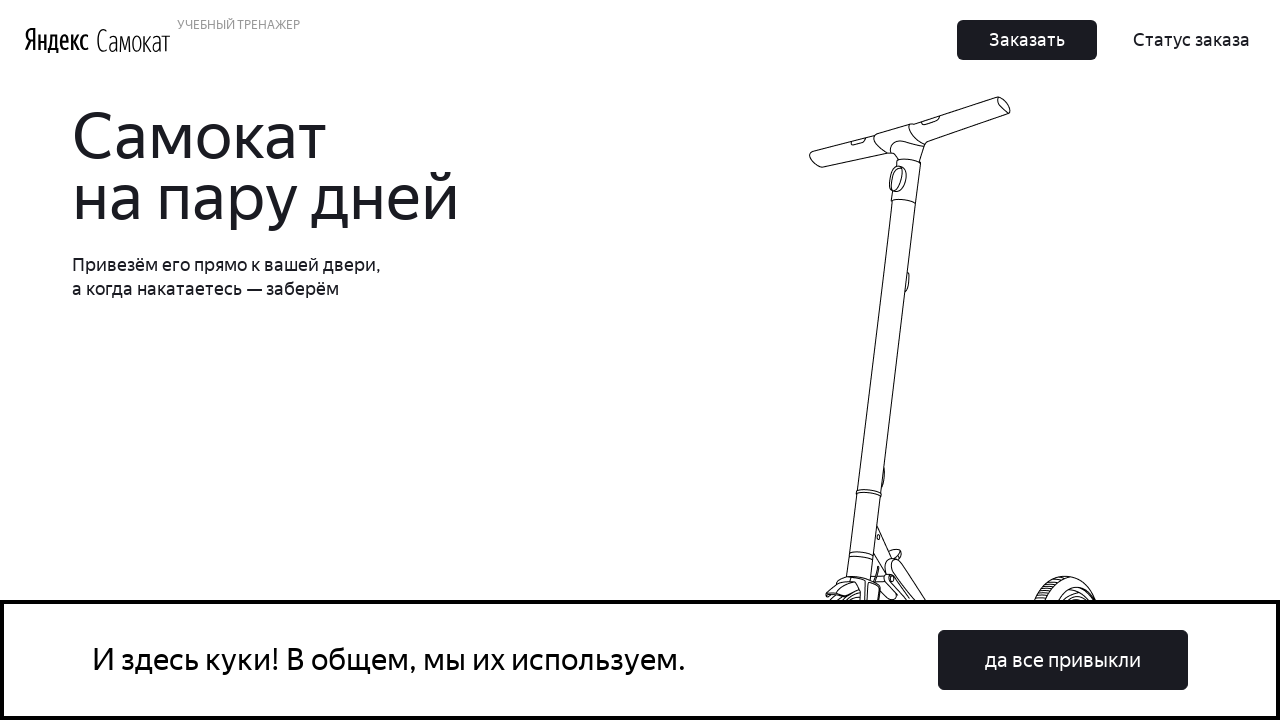

Scrolled to 'Important Questions' section
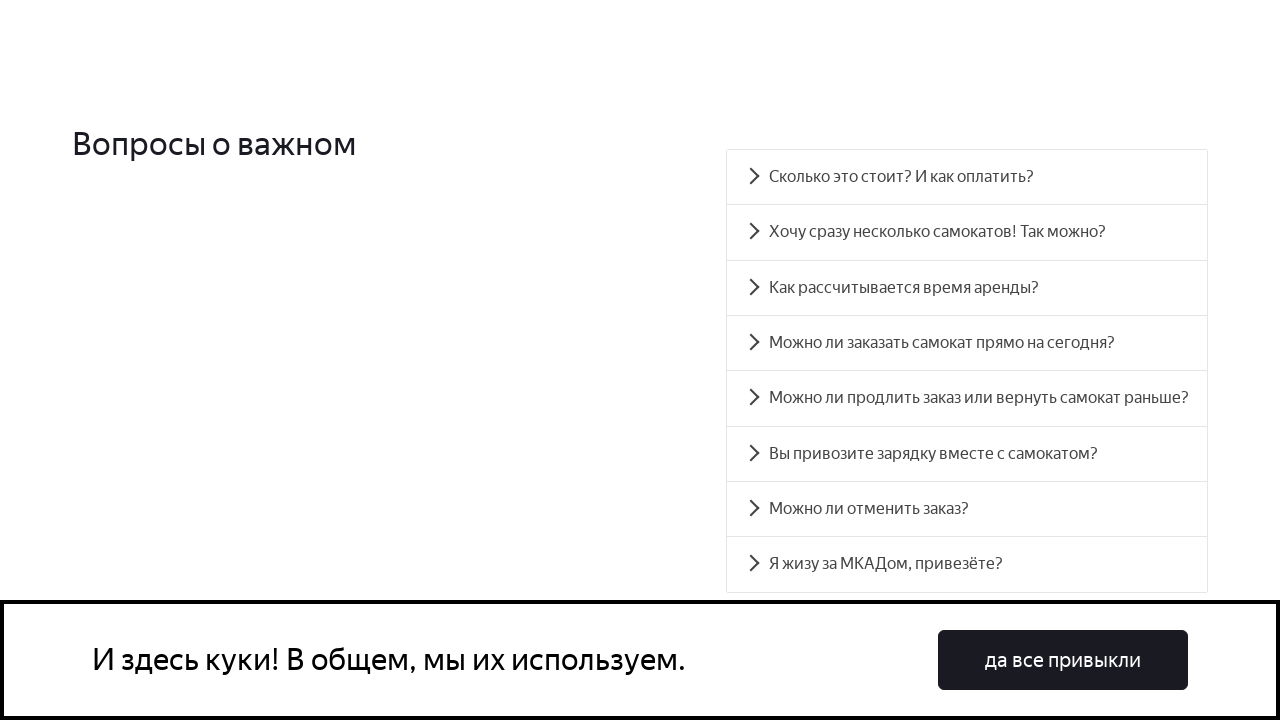

Clicked on first accordion item to expand it at (967, 177) on #accordion__heading-0
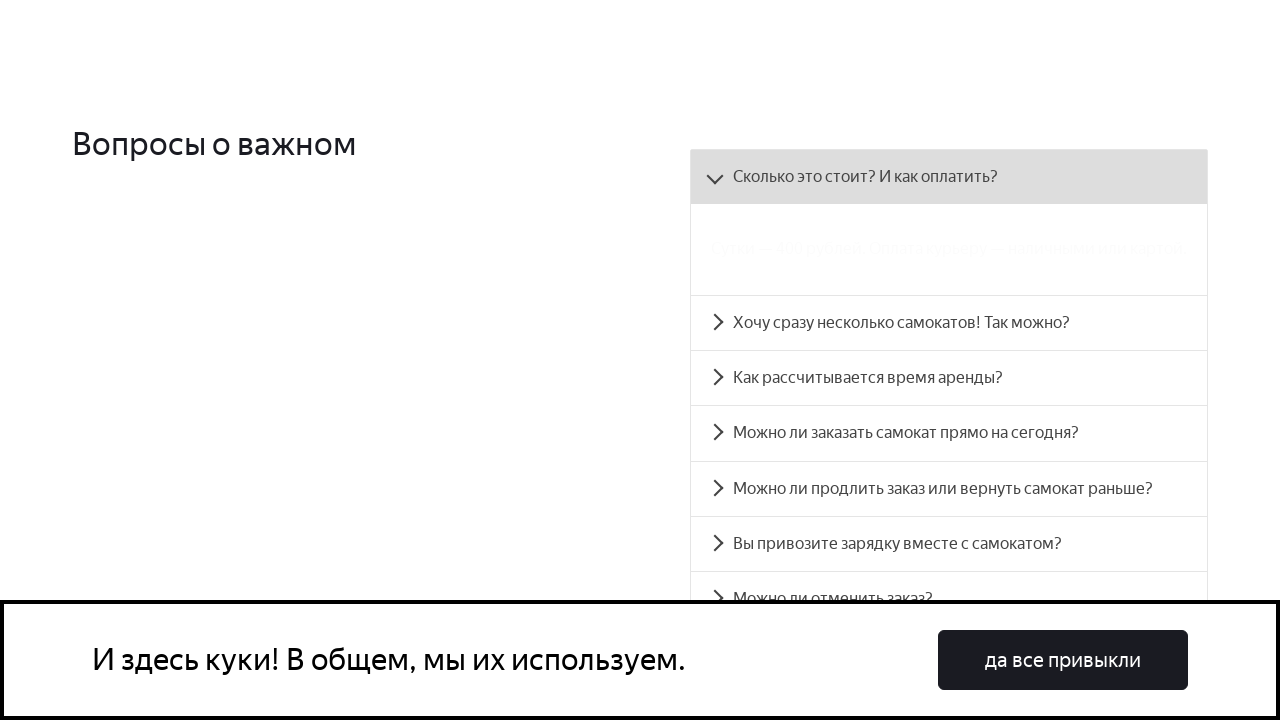

First accordion panel expanded and became visible
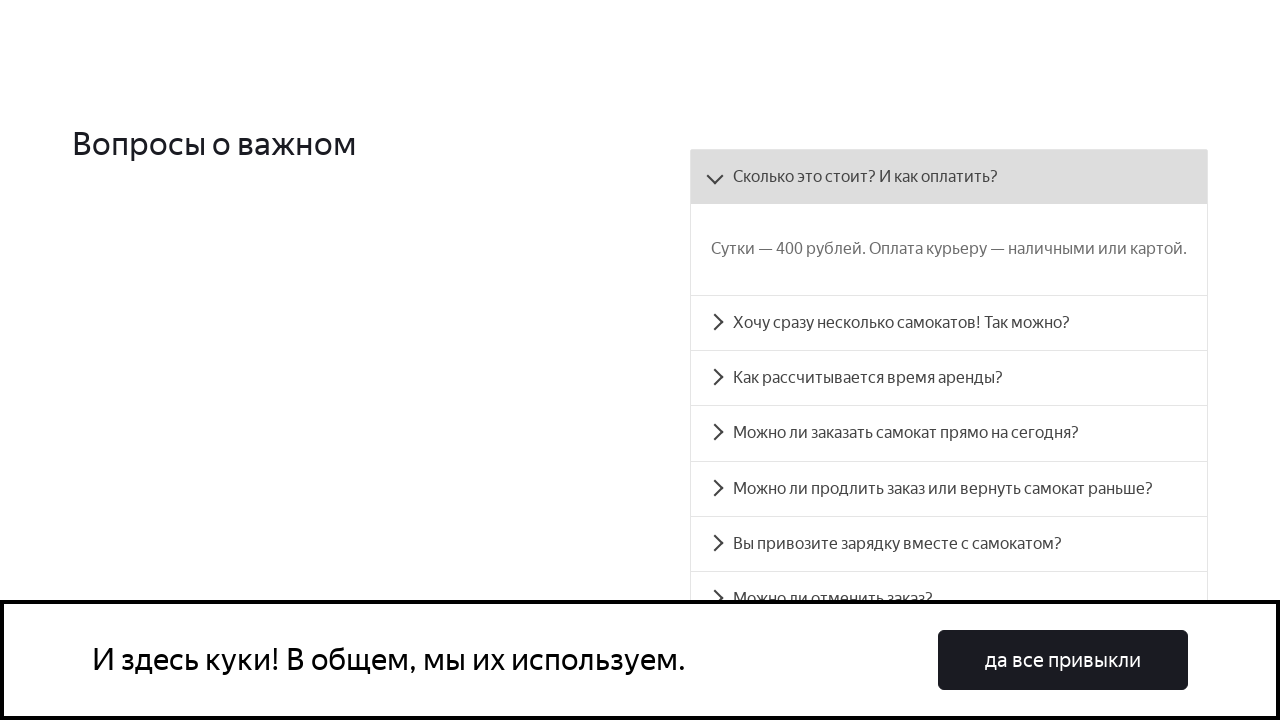

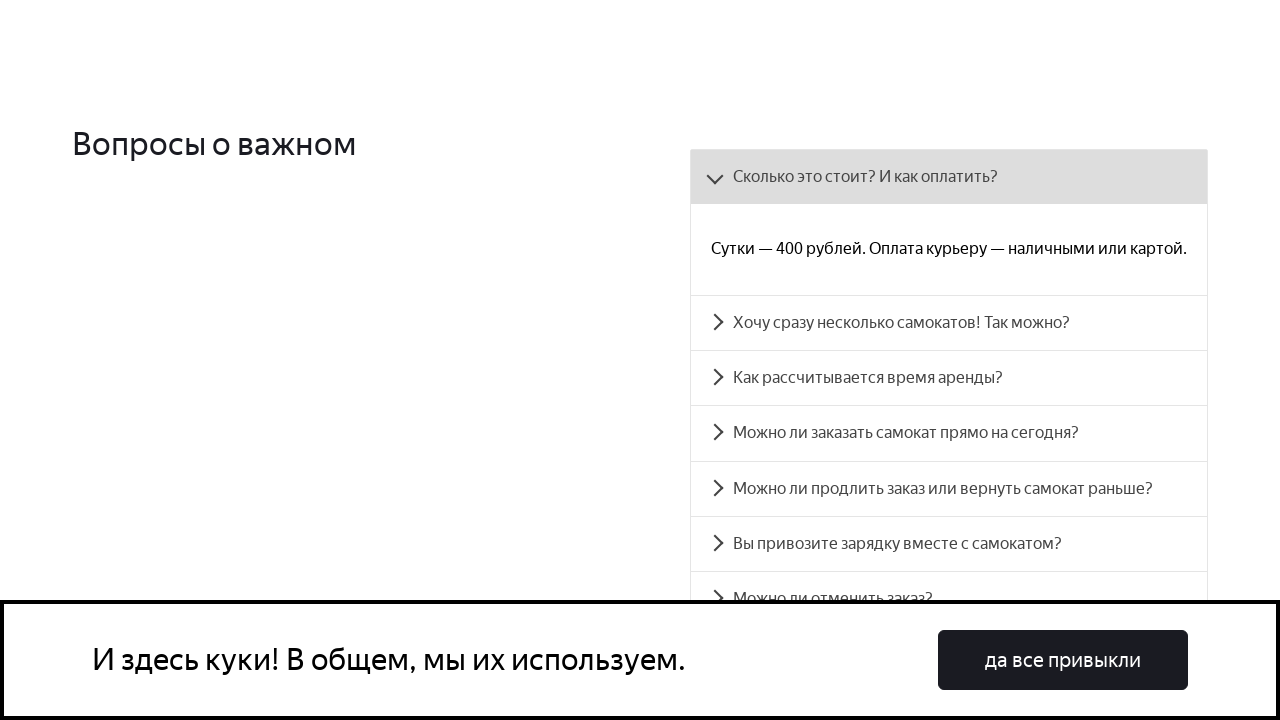